Tests auto-suggest dropdown functionality by typing a partial search term "ind" into the autosuggest field and selecting "India" from the suggested options.

Starting URL: https://rahulshettyacademy.com/dropdownsPractise/

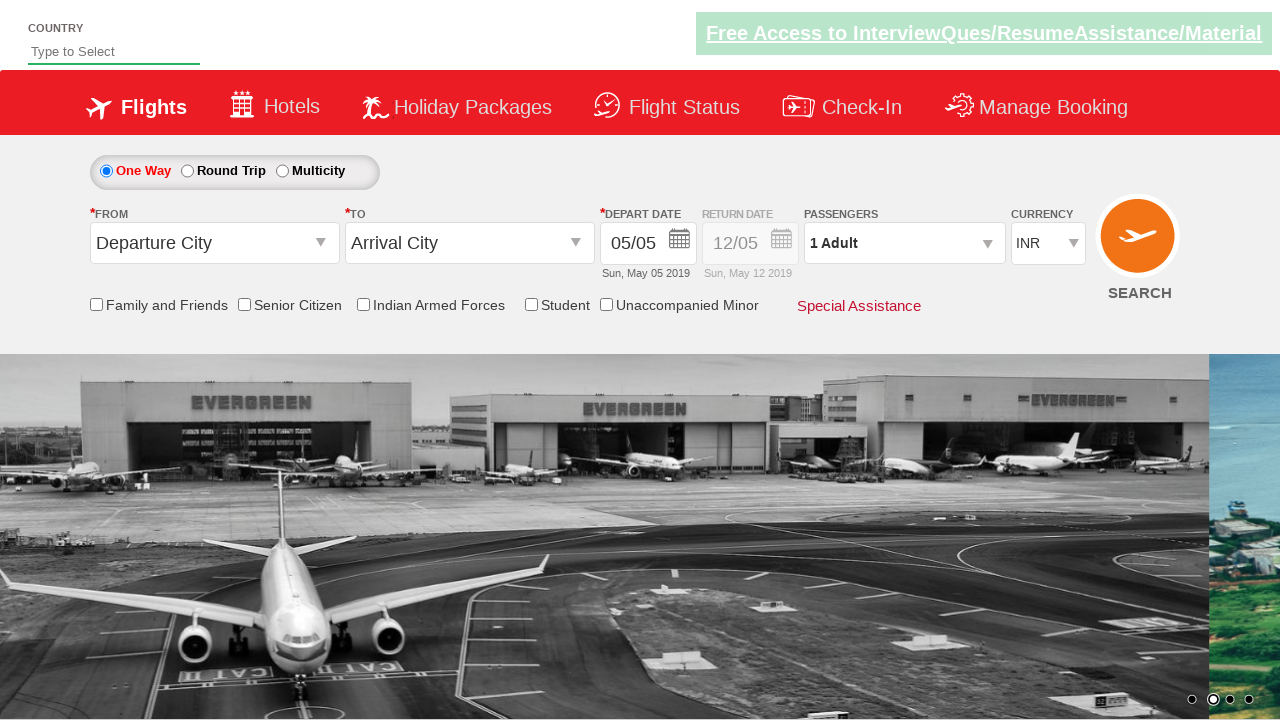

Filled autosuggest field with 'ind' on #autosuggest
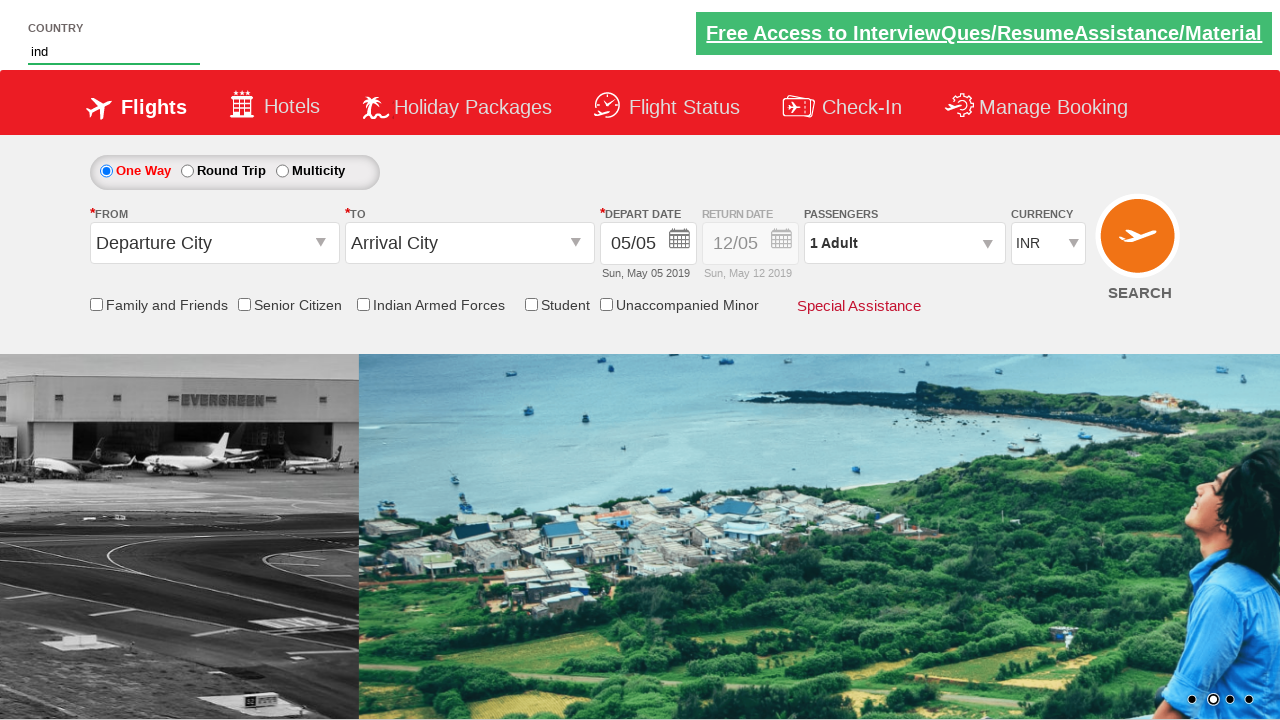

Waited for autosuggest dropdown options to appear
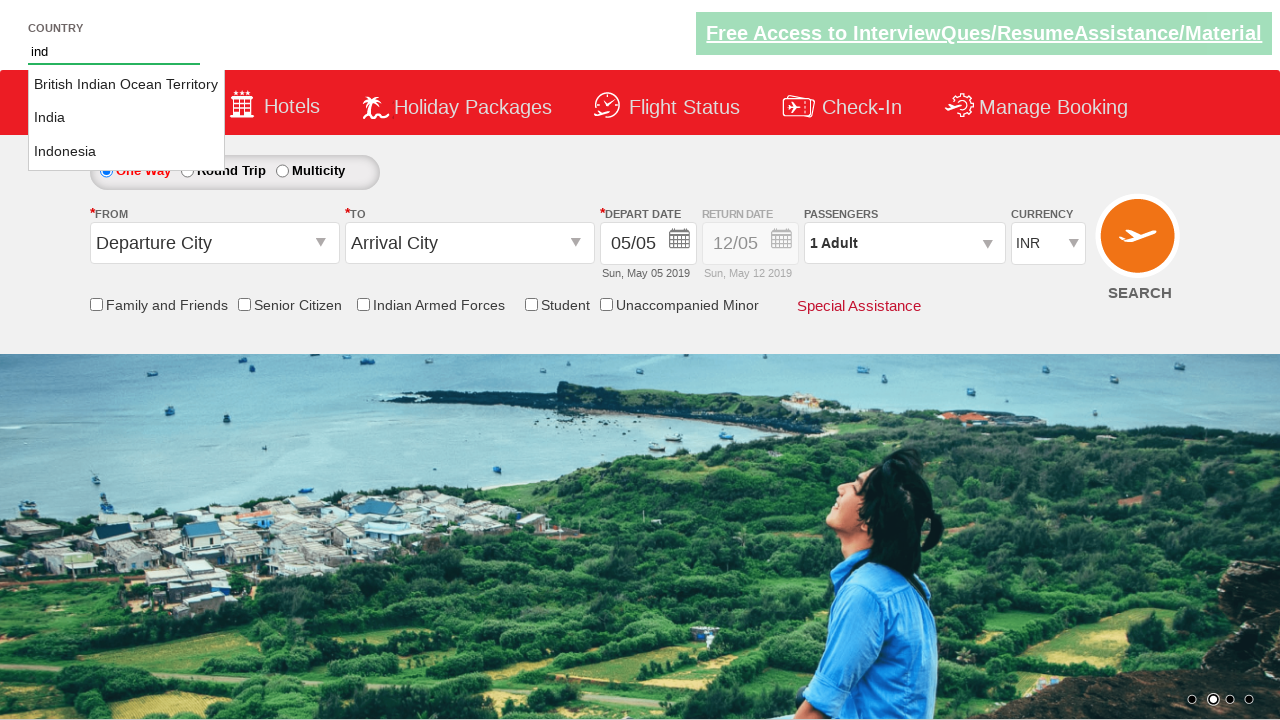

Retrieved all suggestion options from dropdown
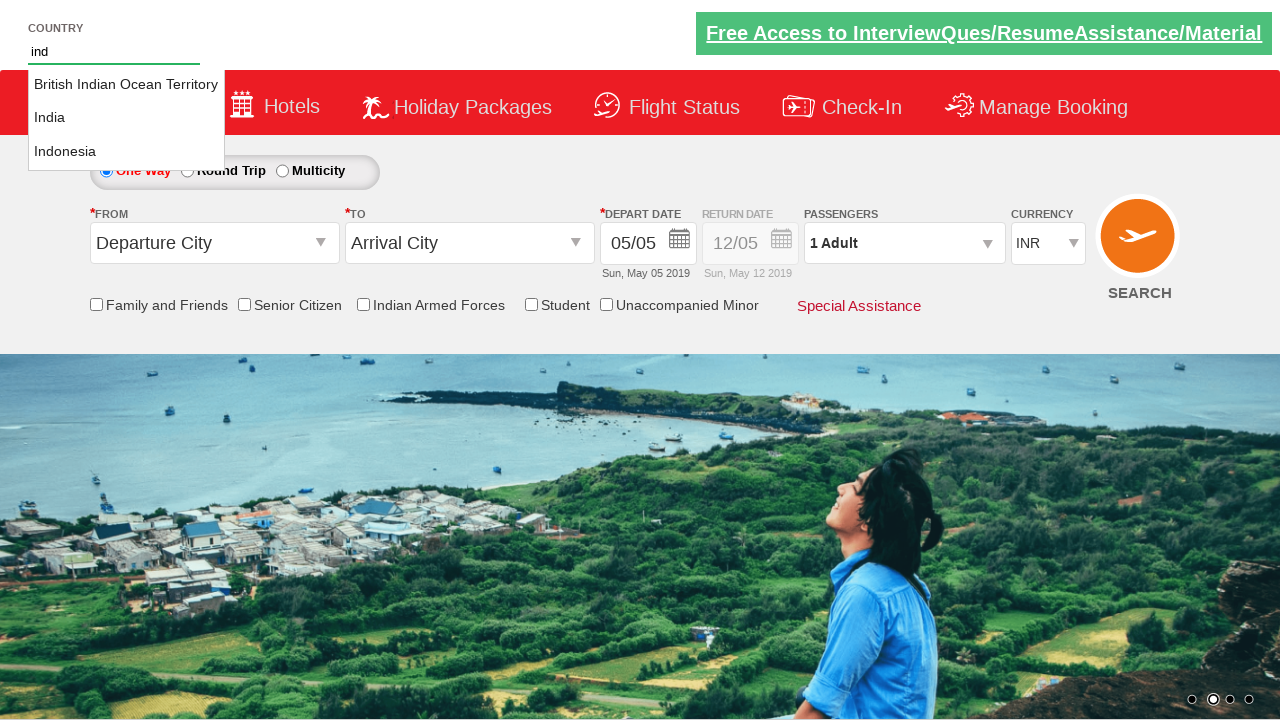

Selected 'India' from autosuggest dropdown at (126, 118) on li.ui-menu-item a >> nth=1
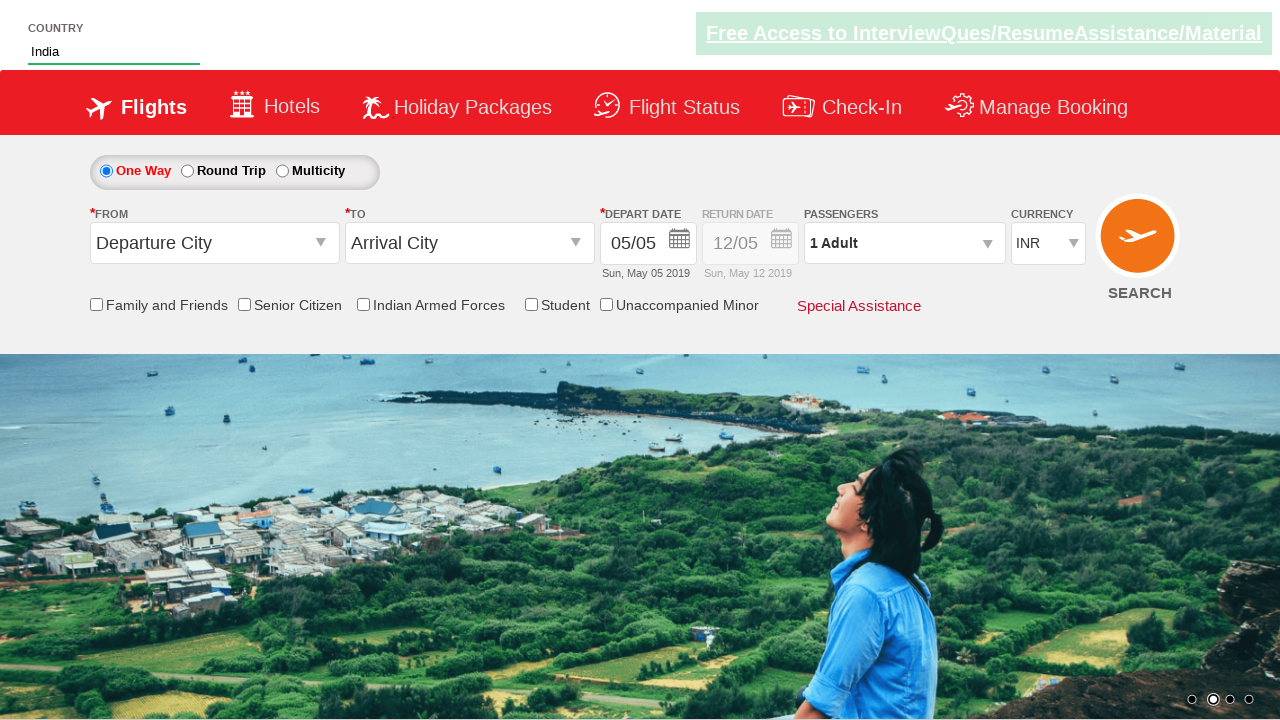

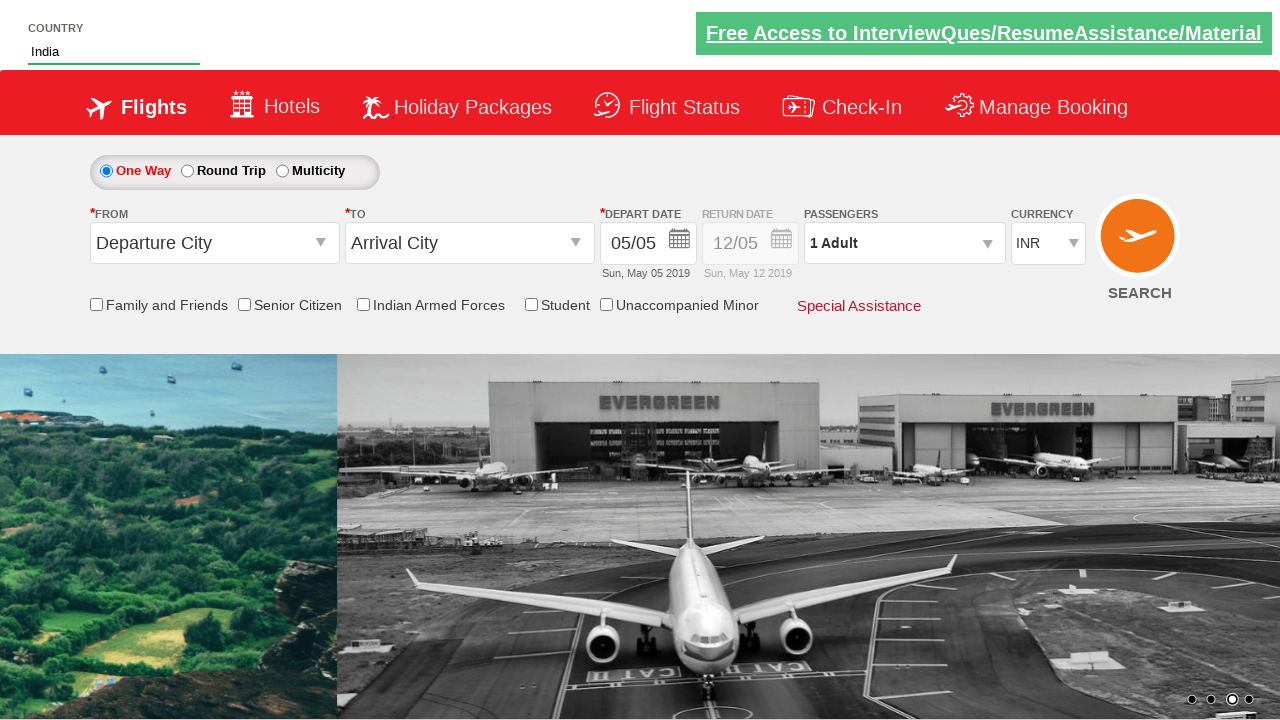